Tests successful login using publicly available test credentials on saucedemo.com and verifies navigation to dashboard with "Swag Labs" title

Starting URL: https://www.saucedemo.com

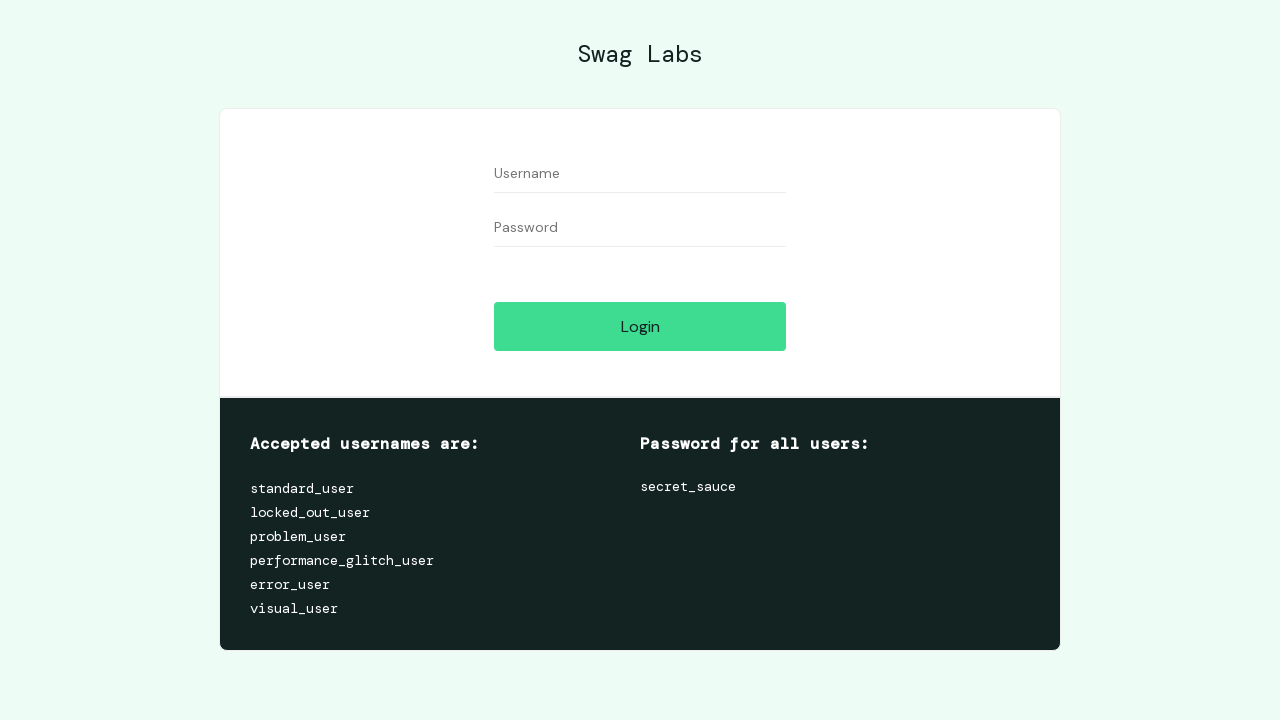

Filled username field with 'standard_user' on #user-name
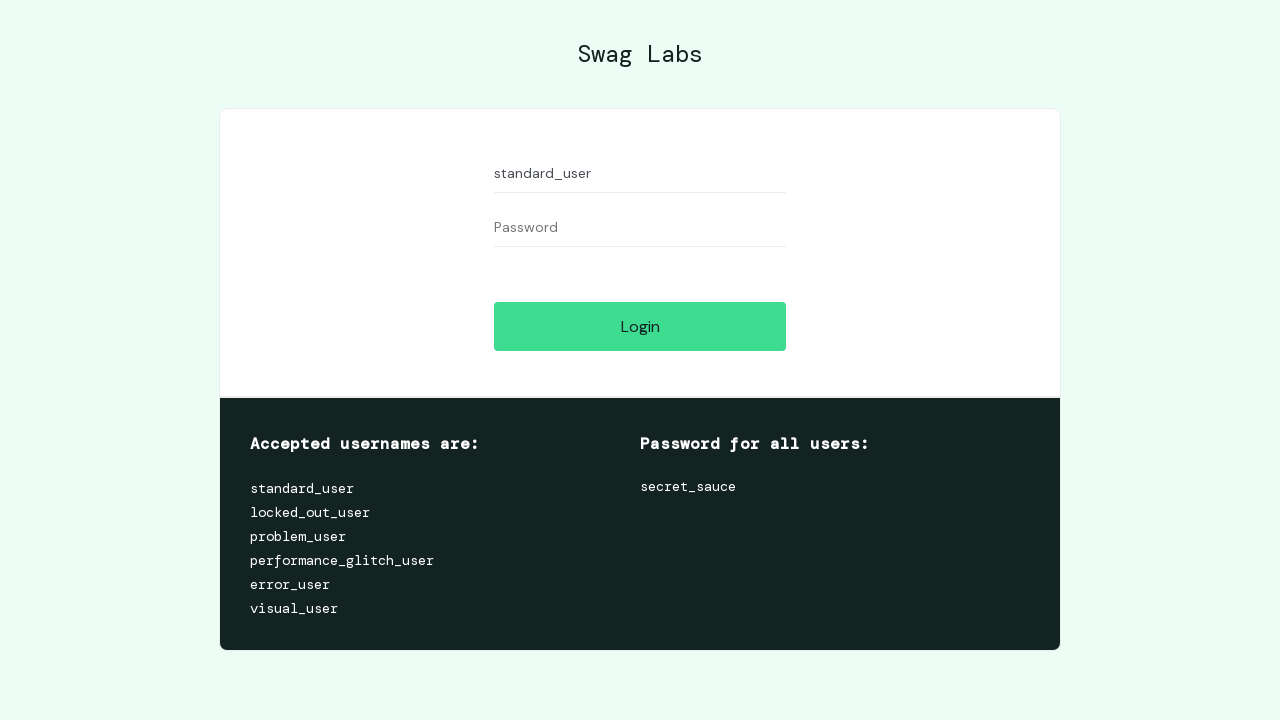

Filled password field with 'secret_sauce' on #password
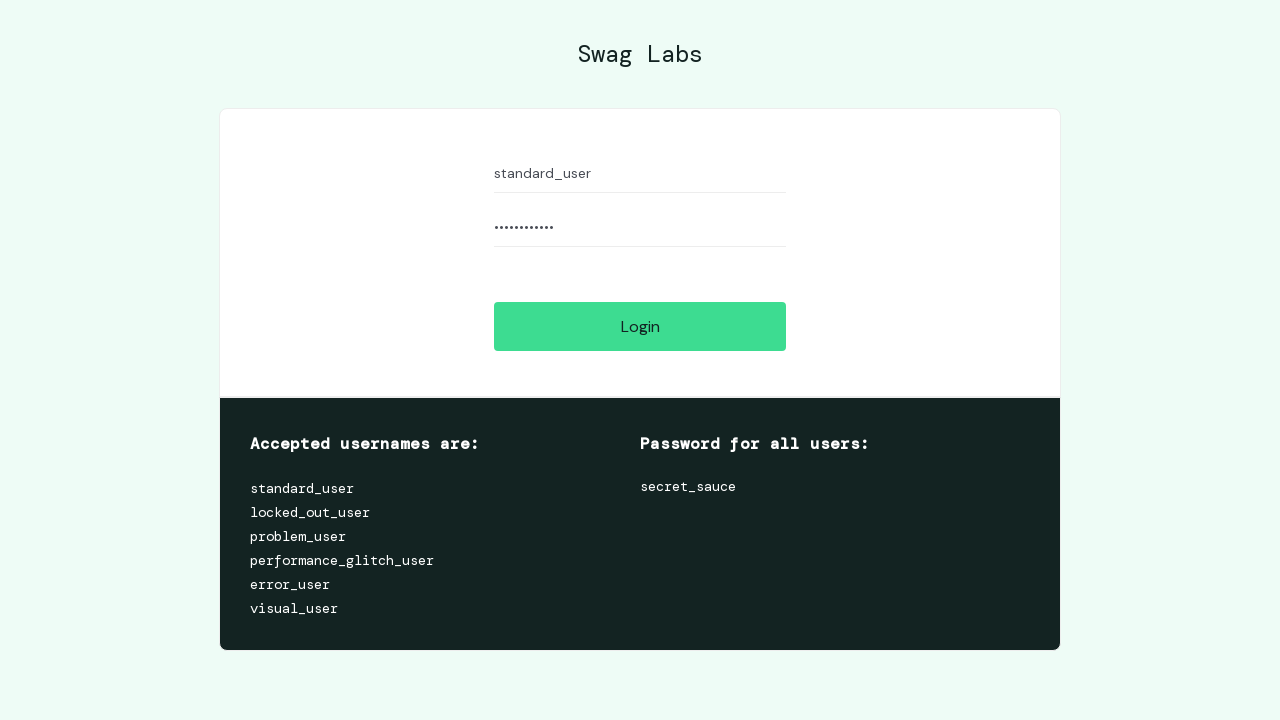

Clicked login button to submit credentials at (640, 326) on #login-button
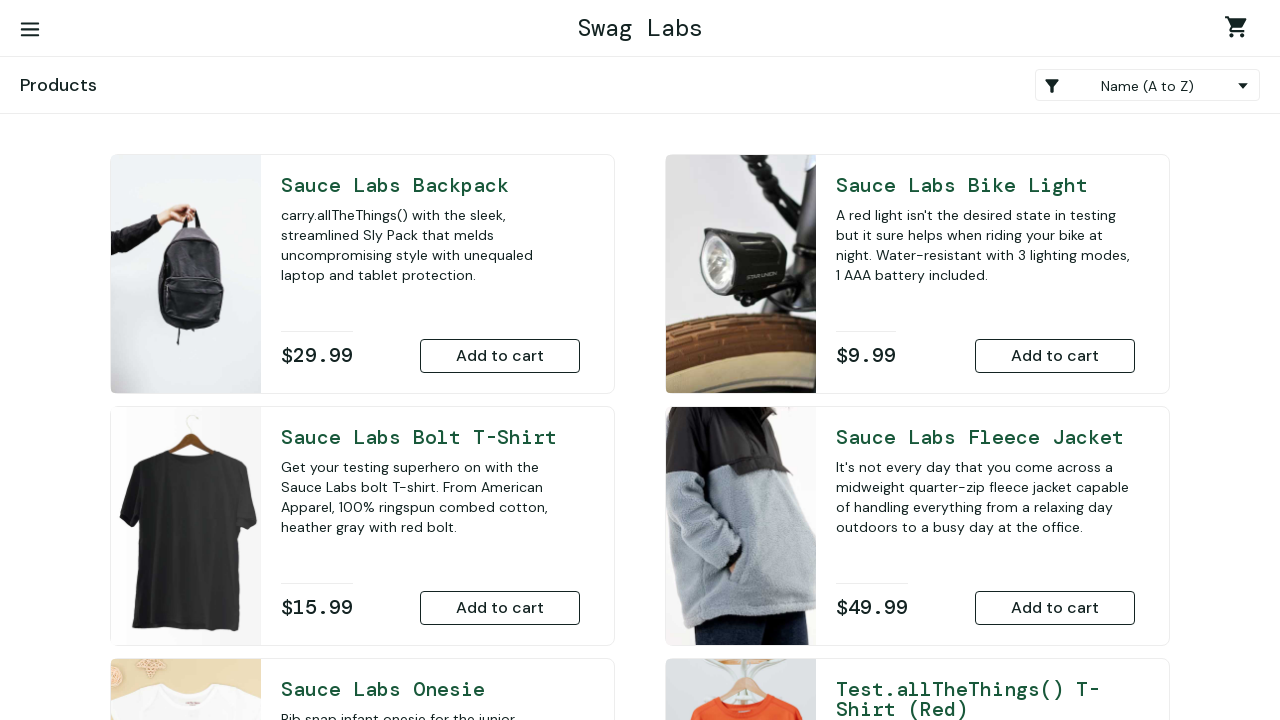

Dashboard loaded - products title element appeared
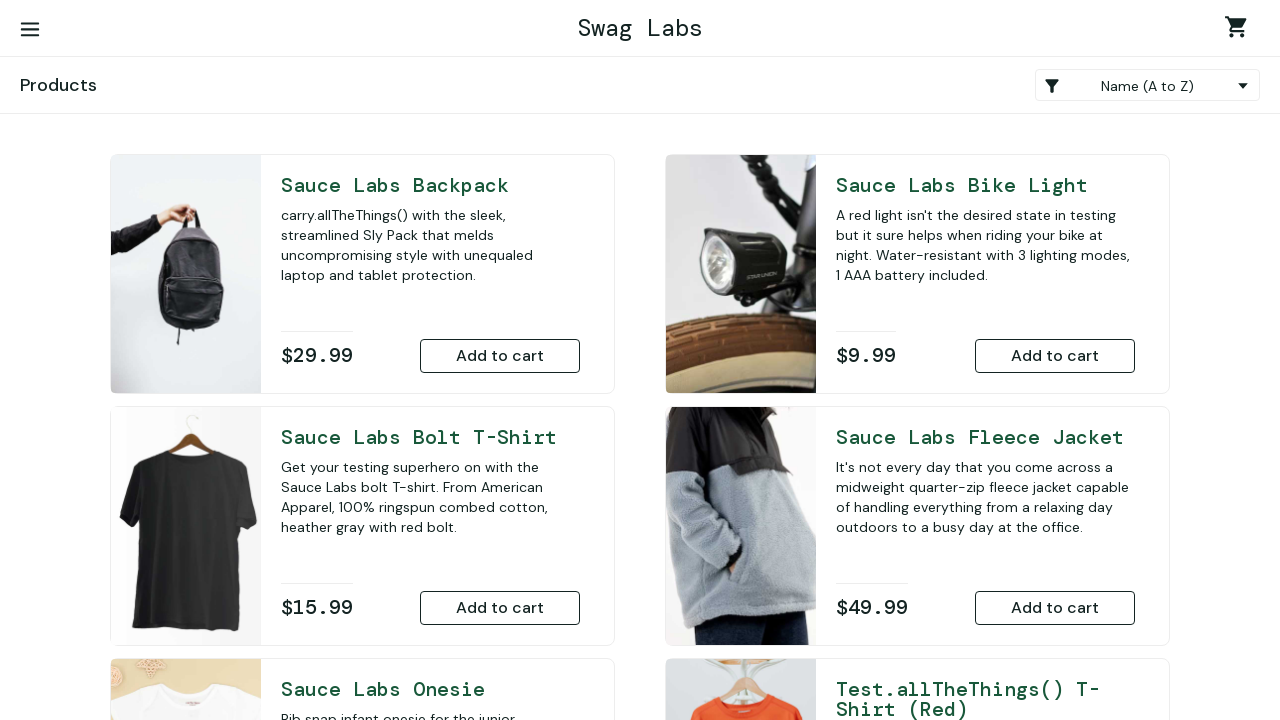

Verified successful login - page contains 'Swag Labs' title or 'Products' text
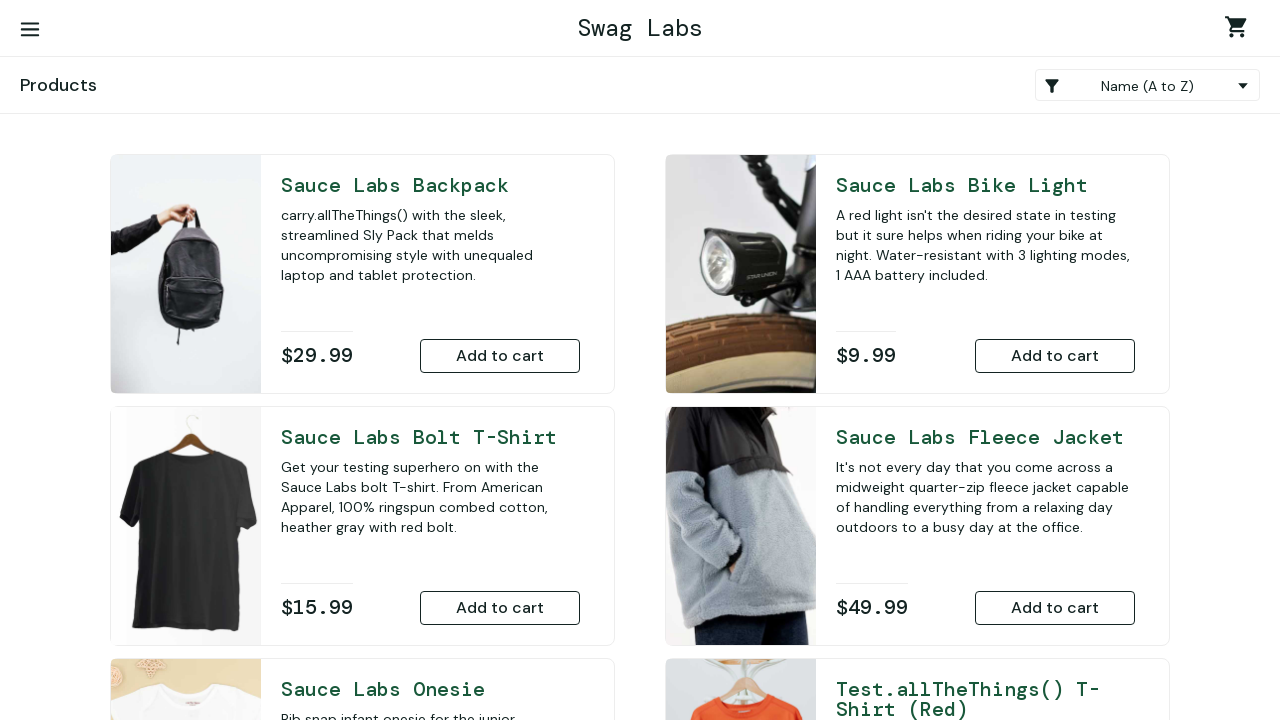

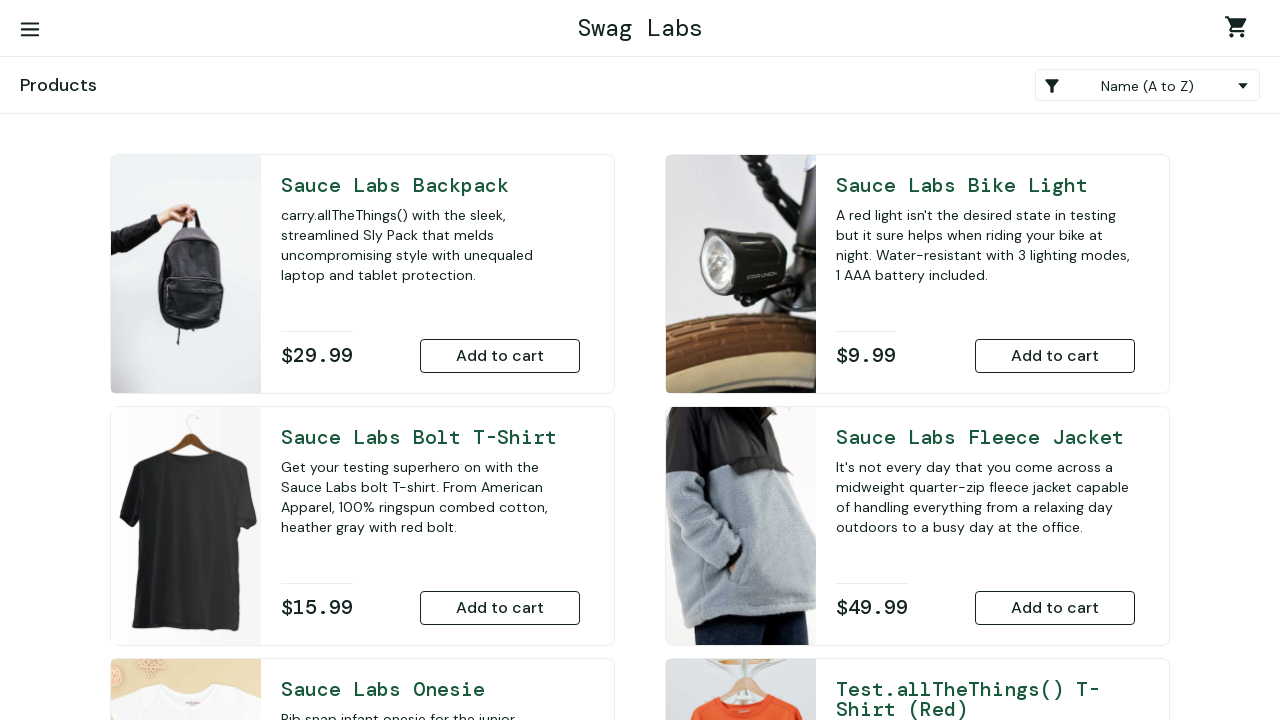